Tests that entering non-numeric text in the first number field produces an appropriate error message

Starting URL: https://testsheepnz.github.io/BasicCalculator

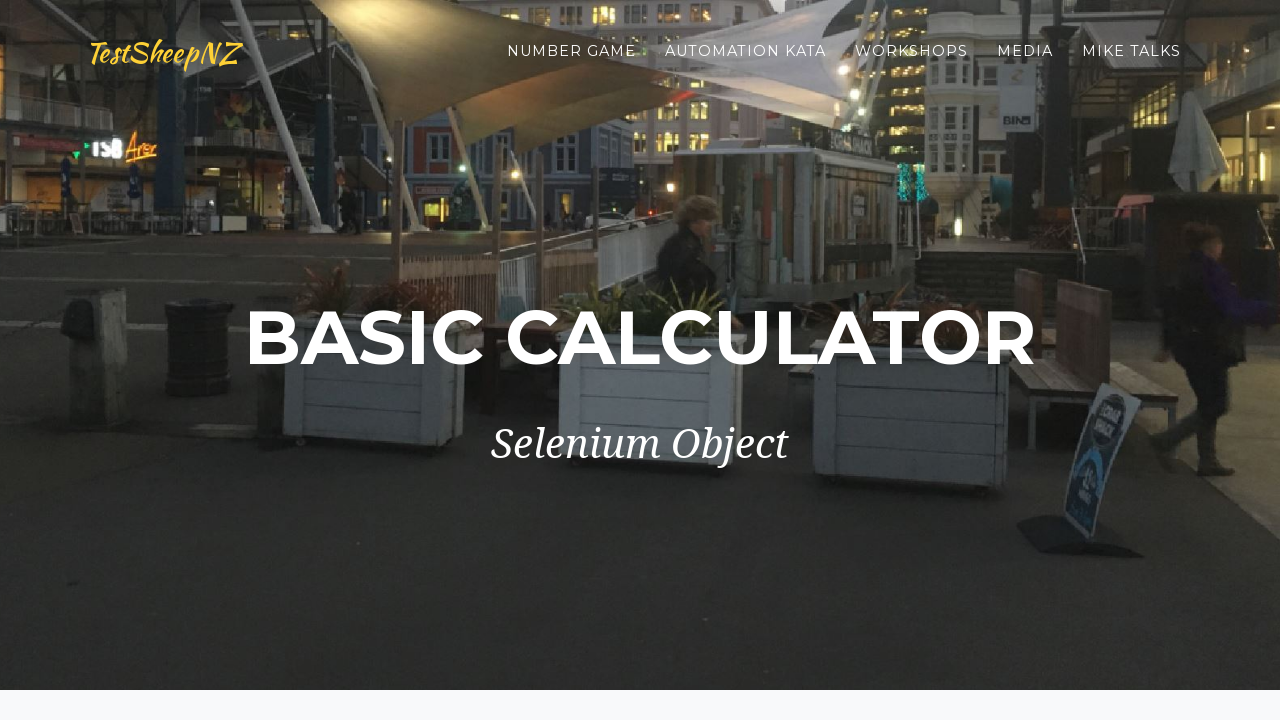

Selected build version 5 on select[name="selectBuild"]
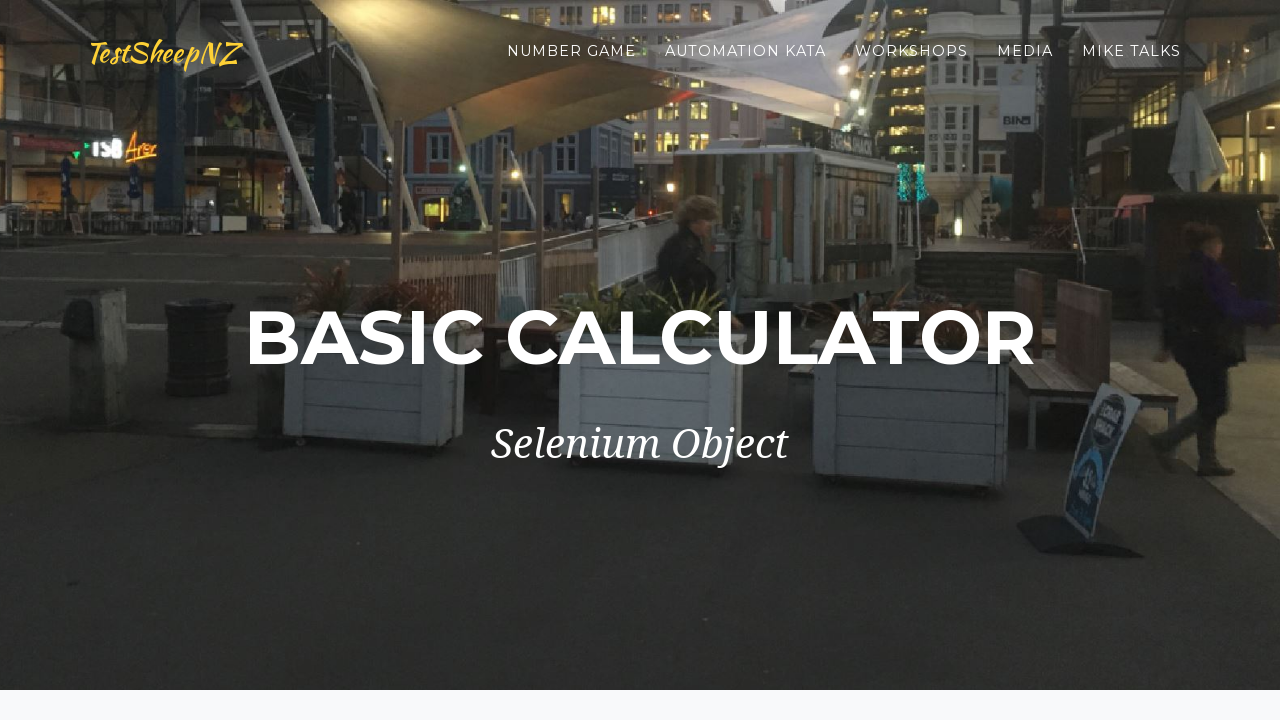

Entered non-numeric text 'blabla' in first number field on #number1Field
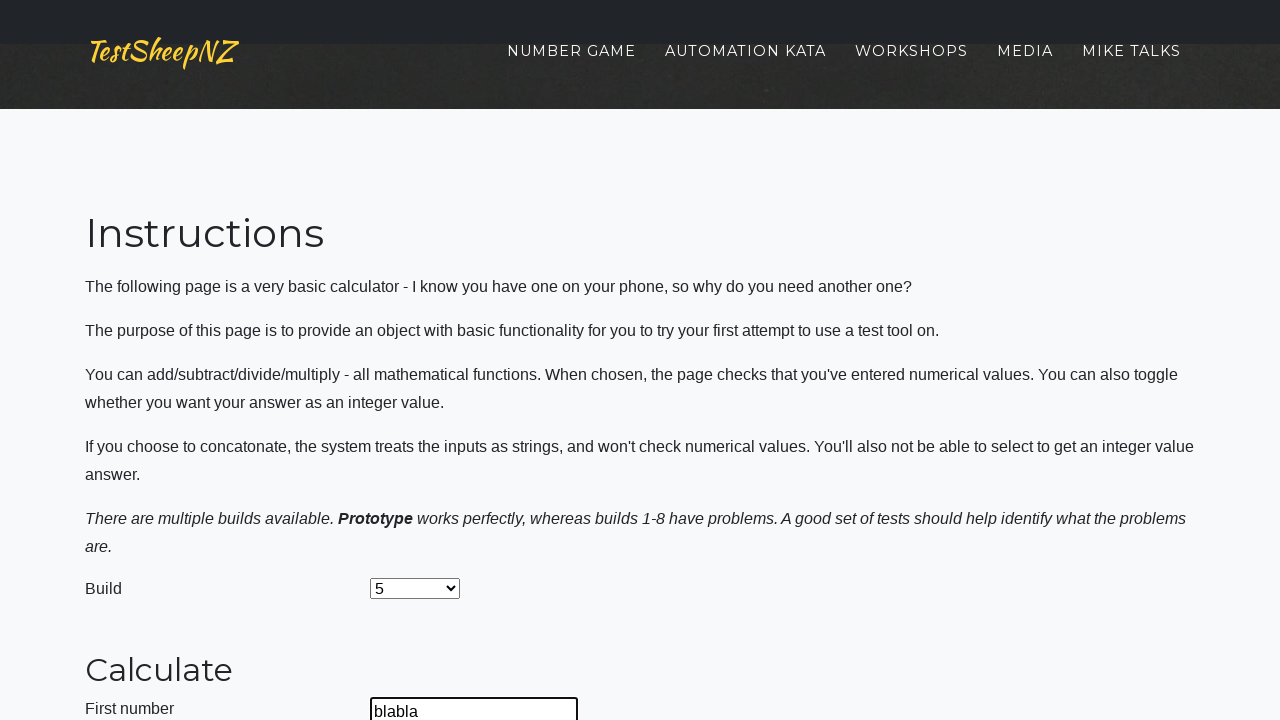

Entered valid number '4' in second number field on #number2Field
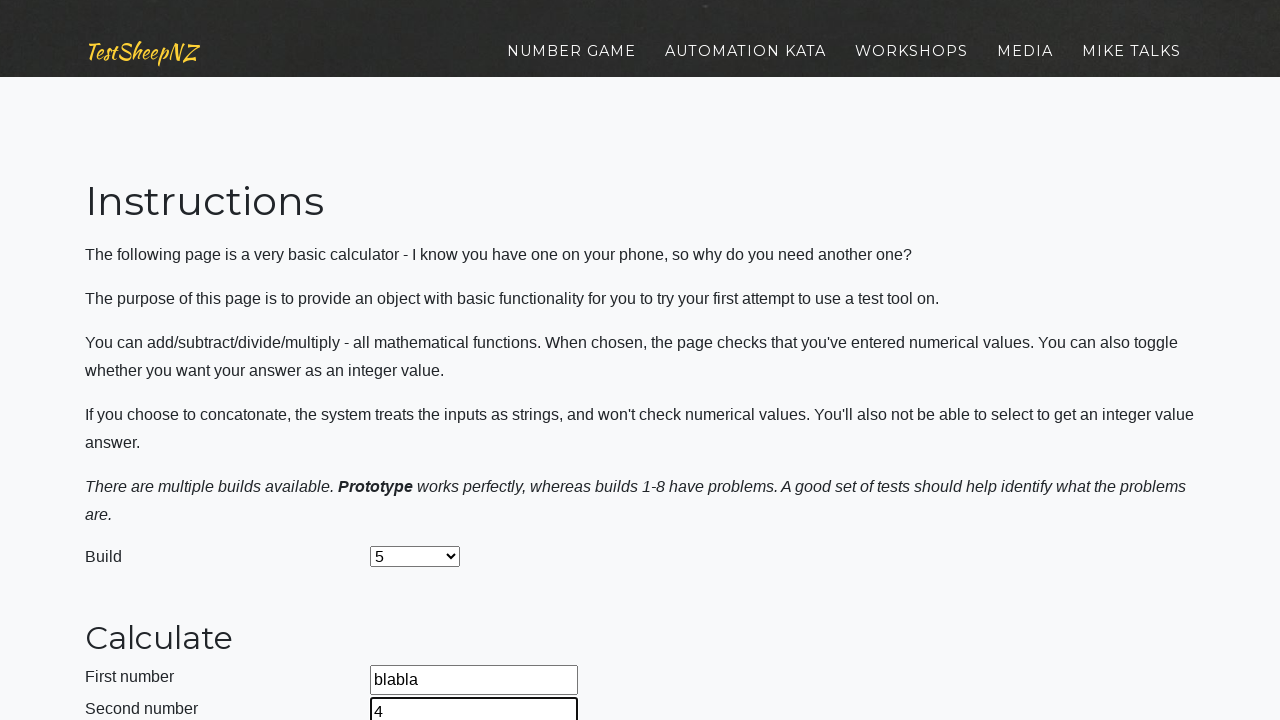

Selected addition operation on select[name="selectOperation"]
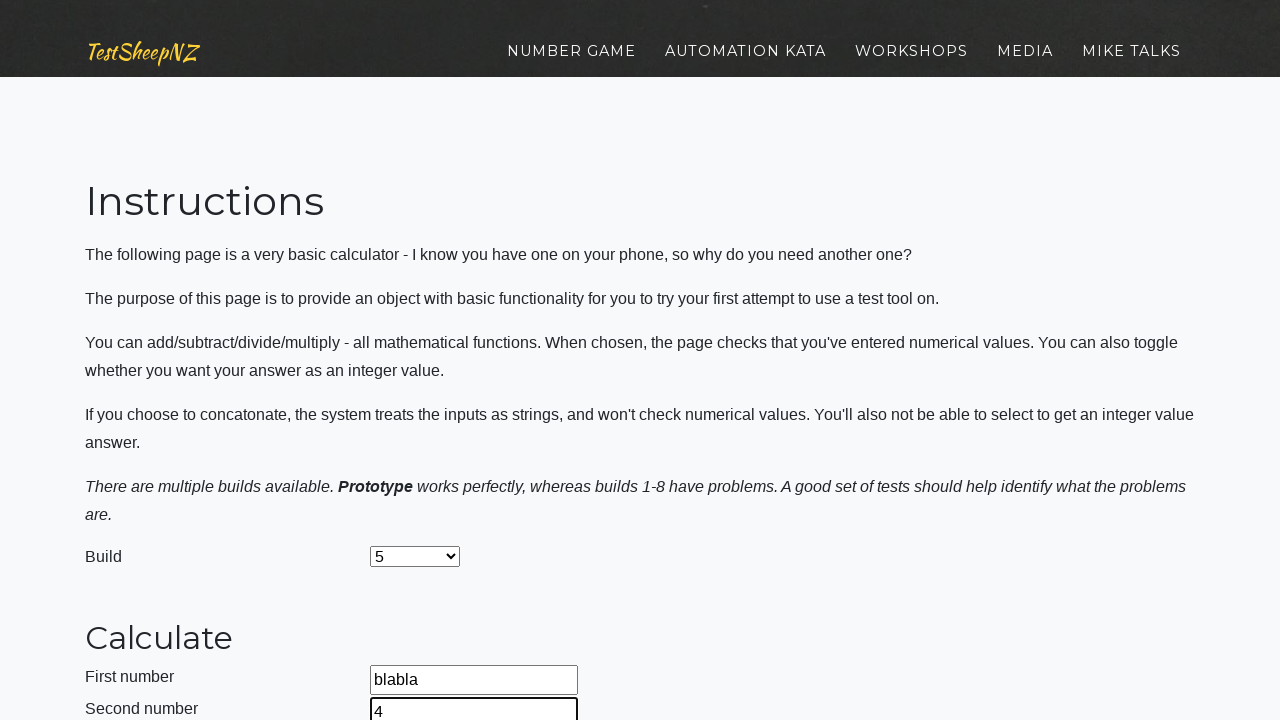

Clicked calculate button at (422, 361) on #calculateButton
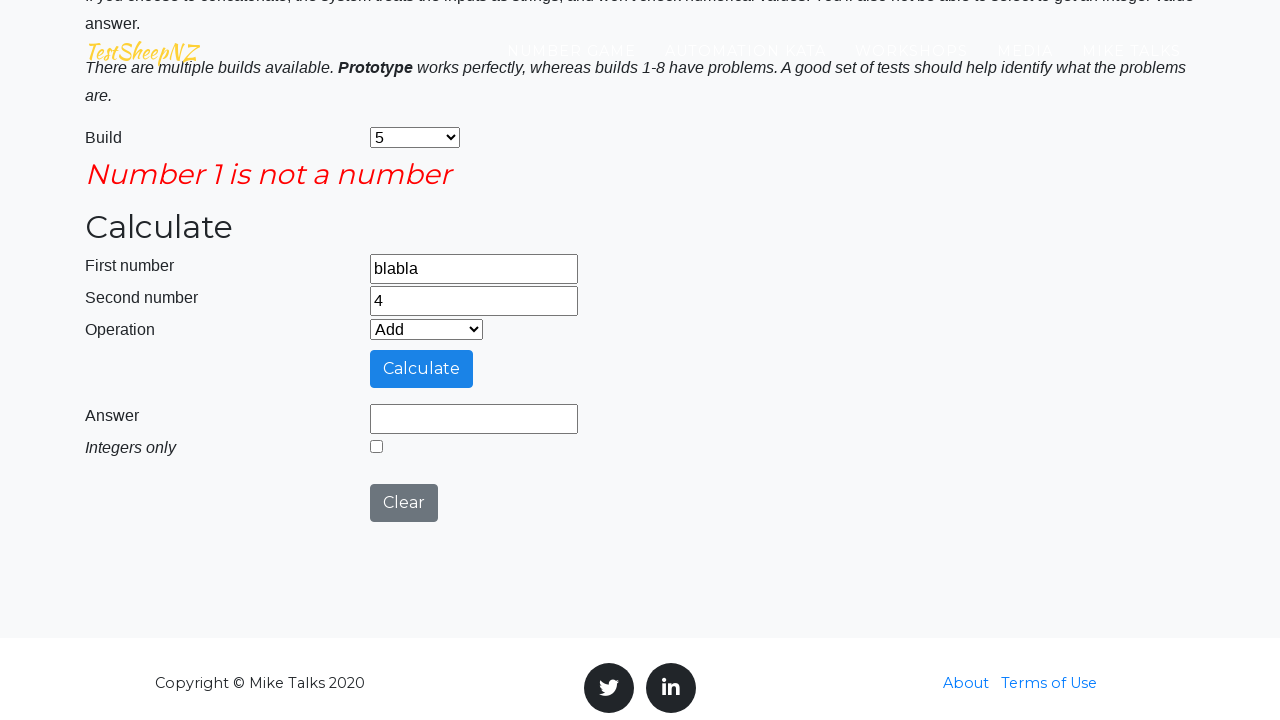

Error message appeared indicating number one must be integer
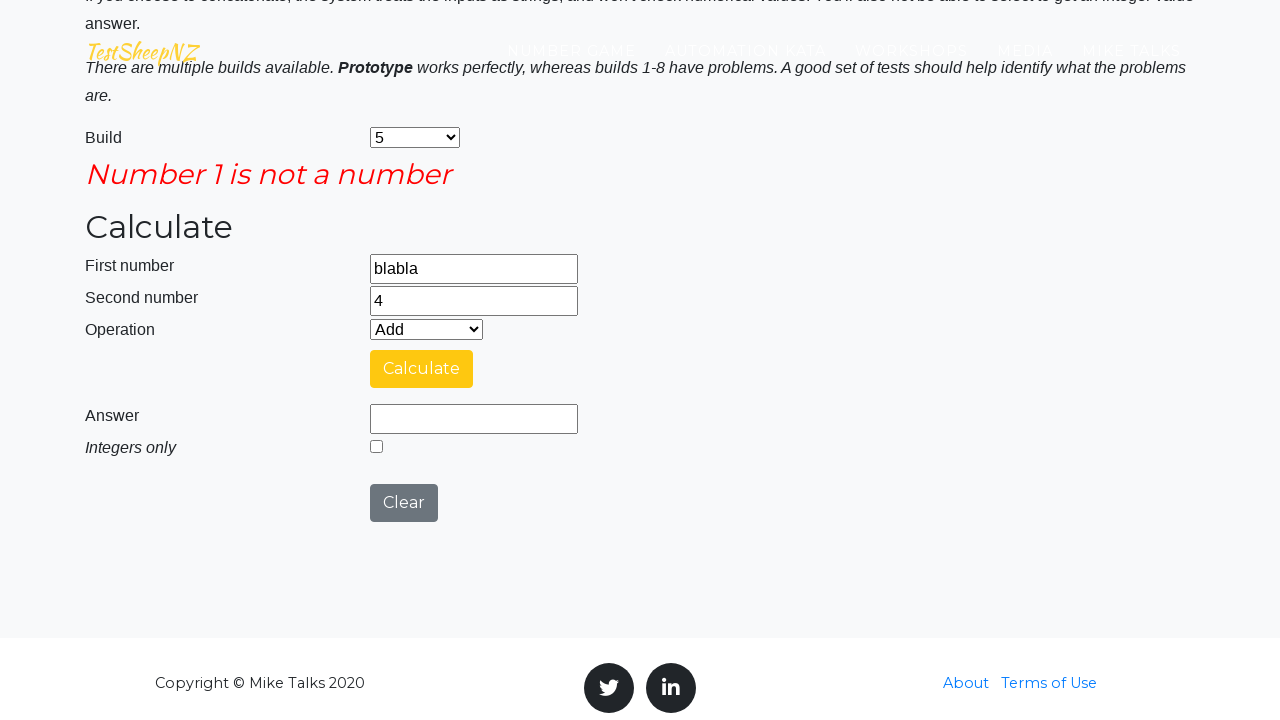

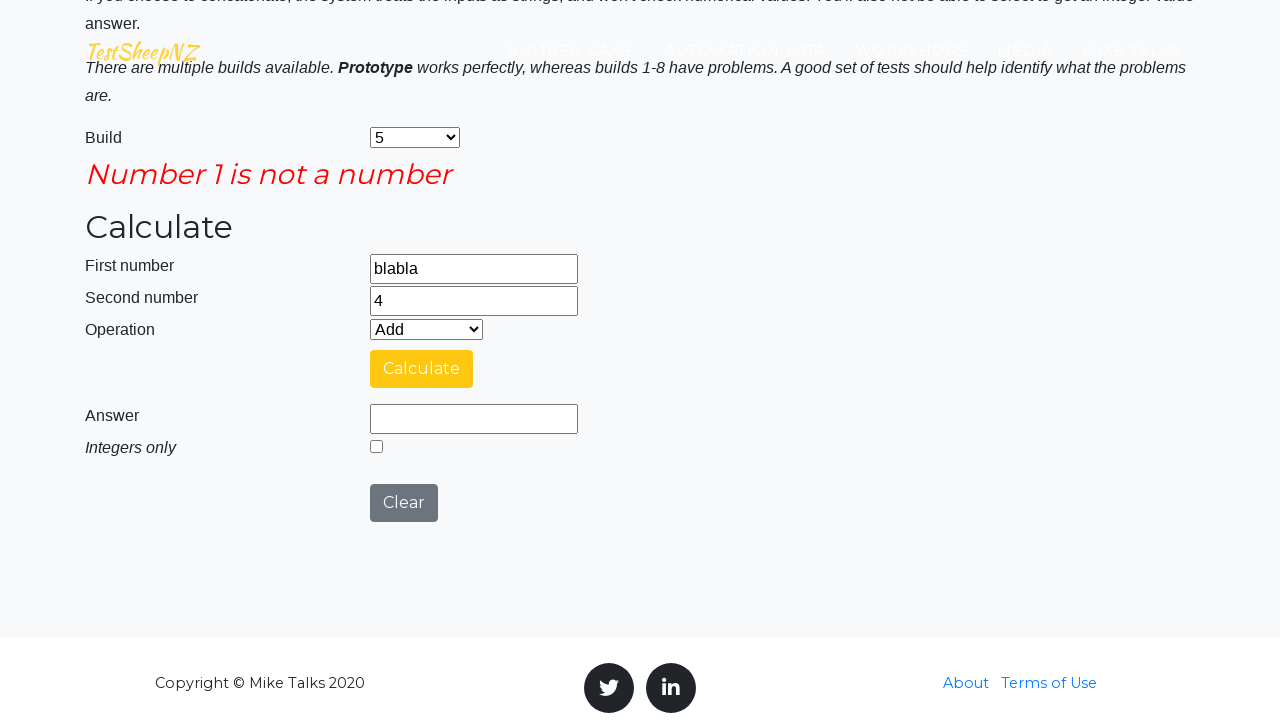